Tests a passenger count dropdown widget by clicking to open it, incrementing adult passengers 5 times, child passengers 3 times, and infant passengers 4 times, then closing the dropdown.

Starting URL: https://rahulshettyacademy.com/dropdownsPractise/

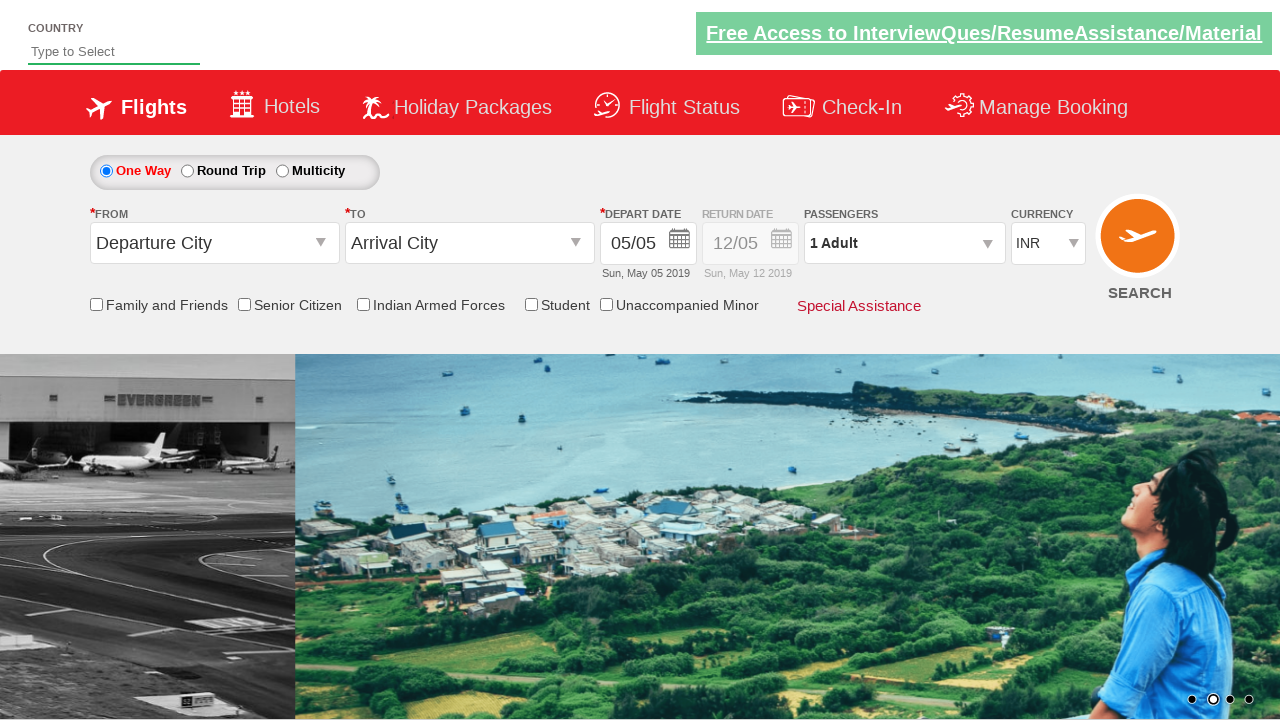

Clicked to open passenger count dropdown at (904, 243) on #divpaxinfo
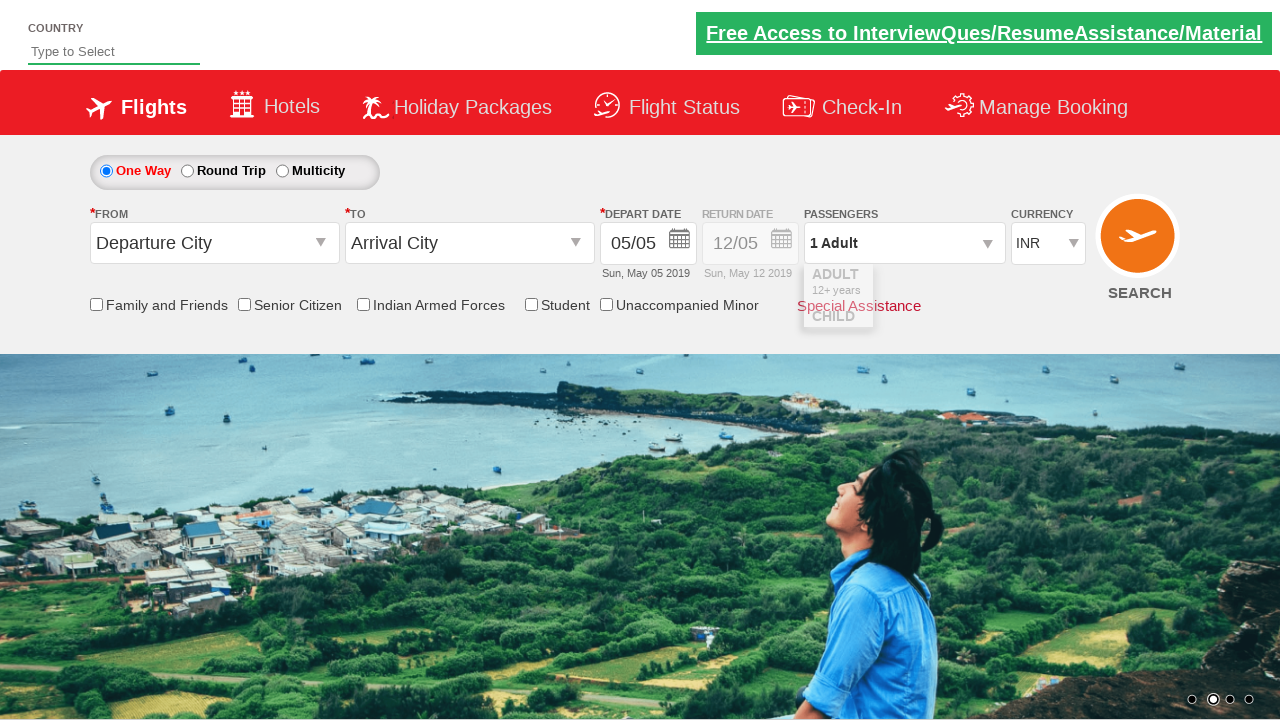

Adult increment button became visible
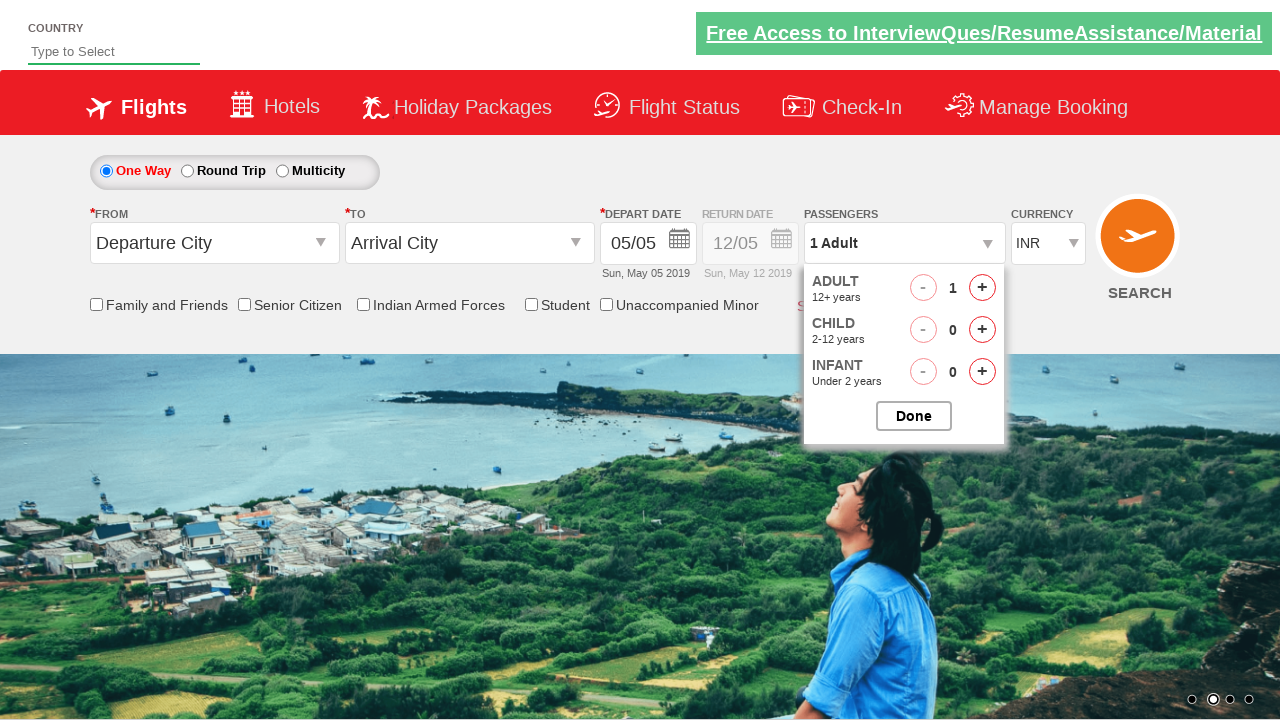

Incremented adult passenger count (click 1 of 5) at (982, 288) on #hrefIncAdt
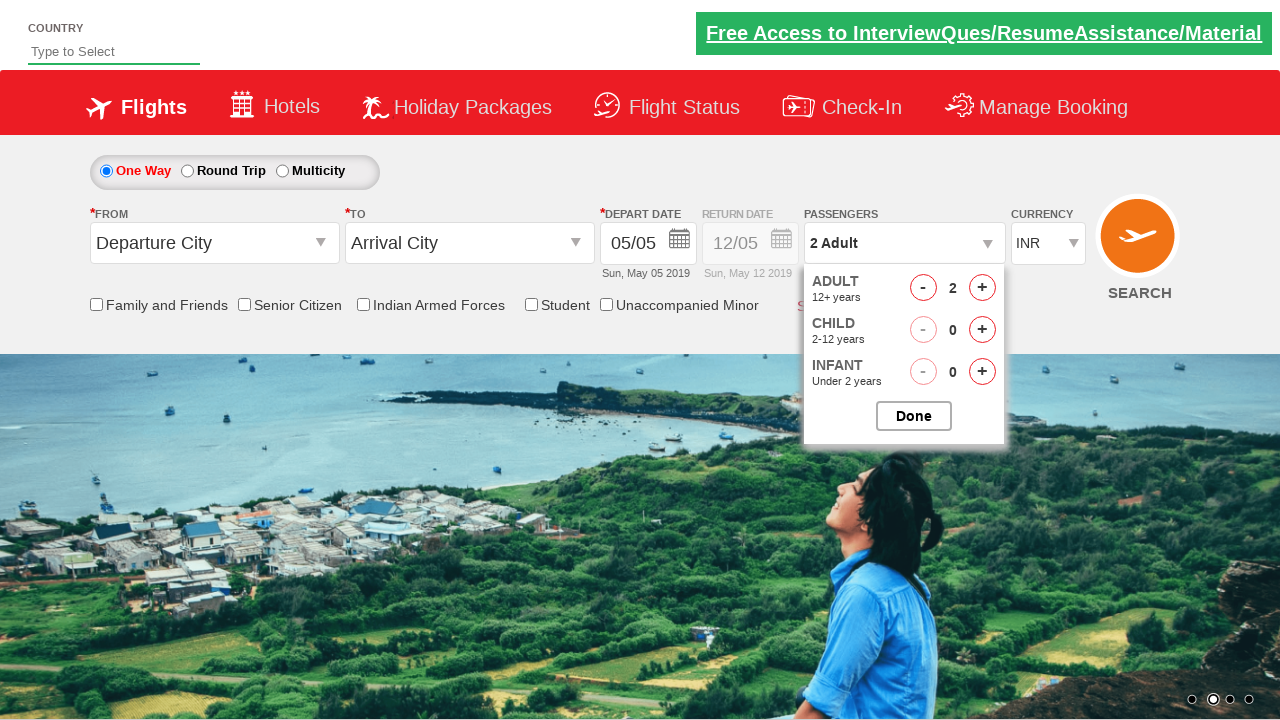

Incremented adult passenger count (click 2 of 5) at (982, 288) on #hrefIncAdt
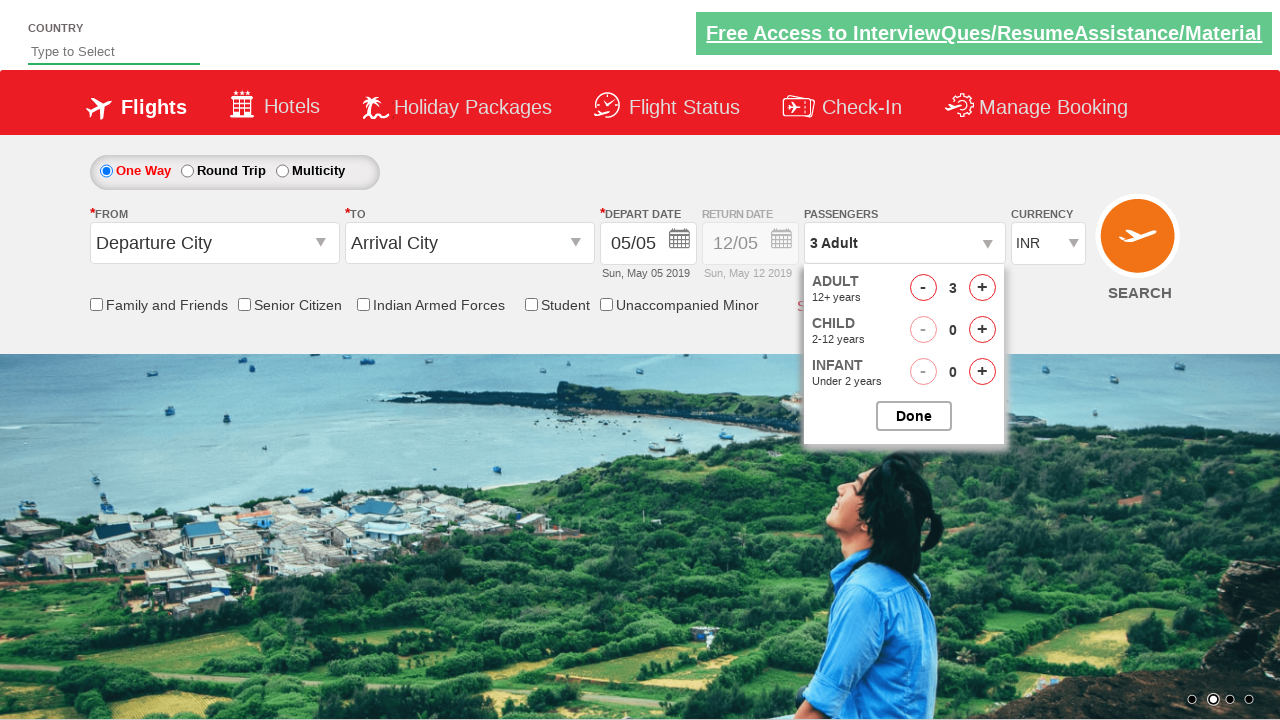

Incremented adult passenger count (click 3 of 5) at (982, 288) on #hrefIncAdt
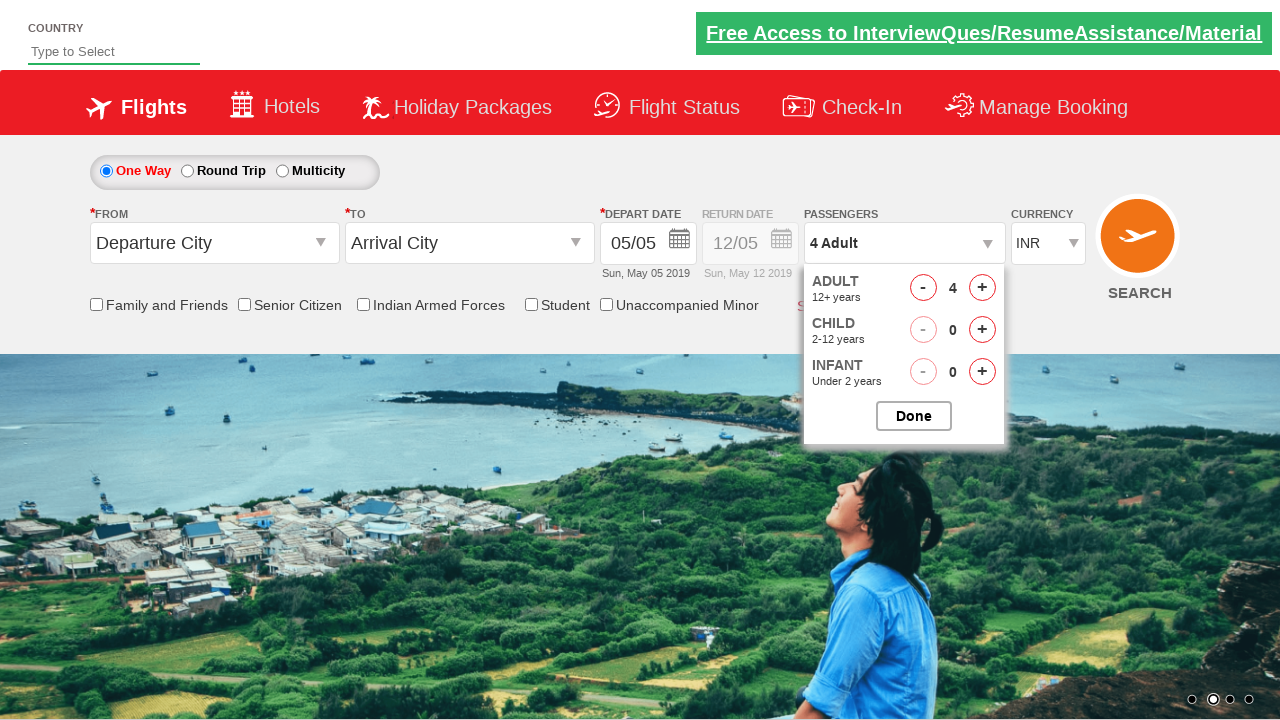

Incremented adult passenger count (click 4 of 5) at (982, 288) on #hrefIncAdt
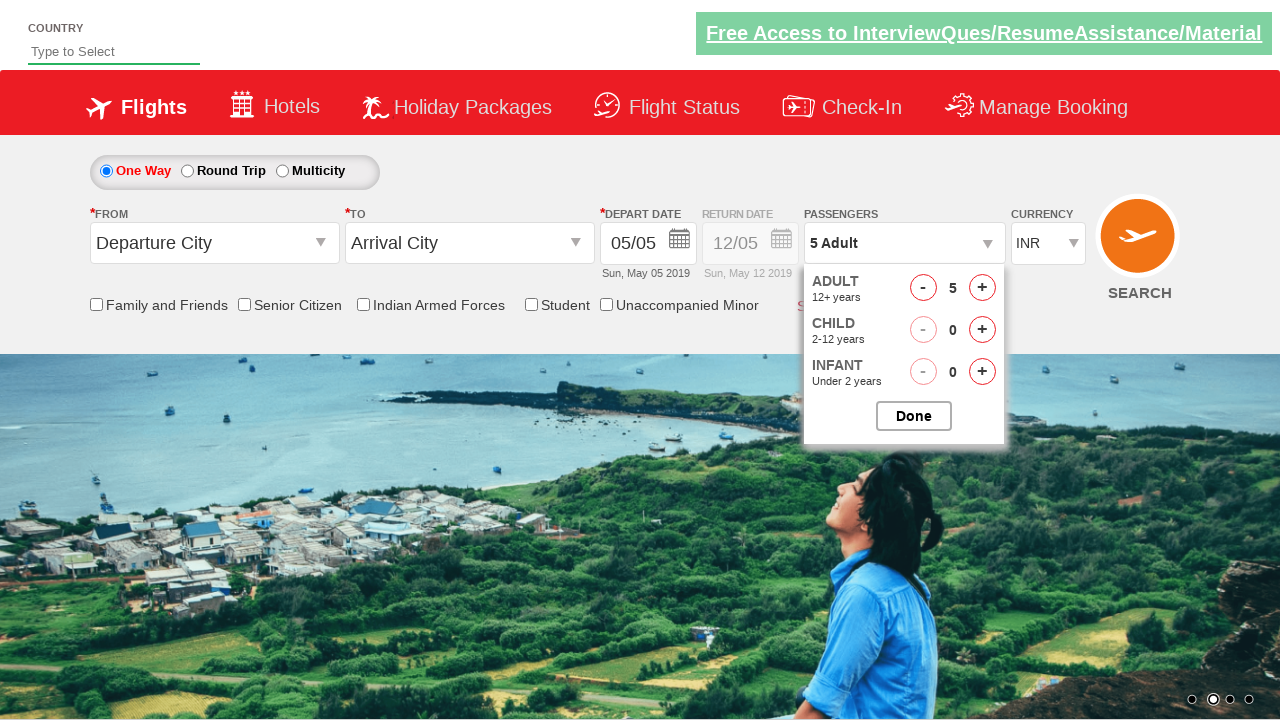

Incremented adult passenger count (click 5 of 5) at (982, 288) on #hrefIncAdt
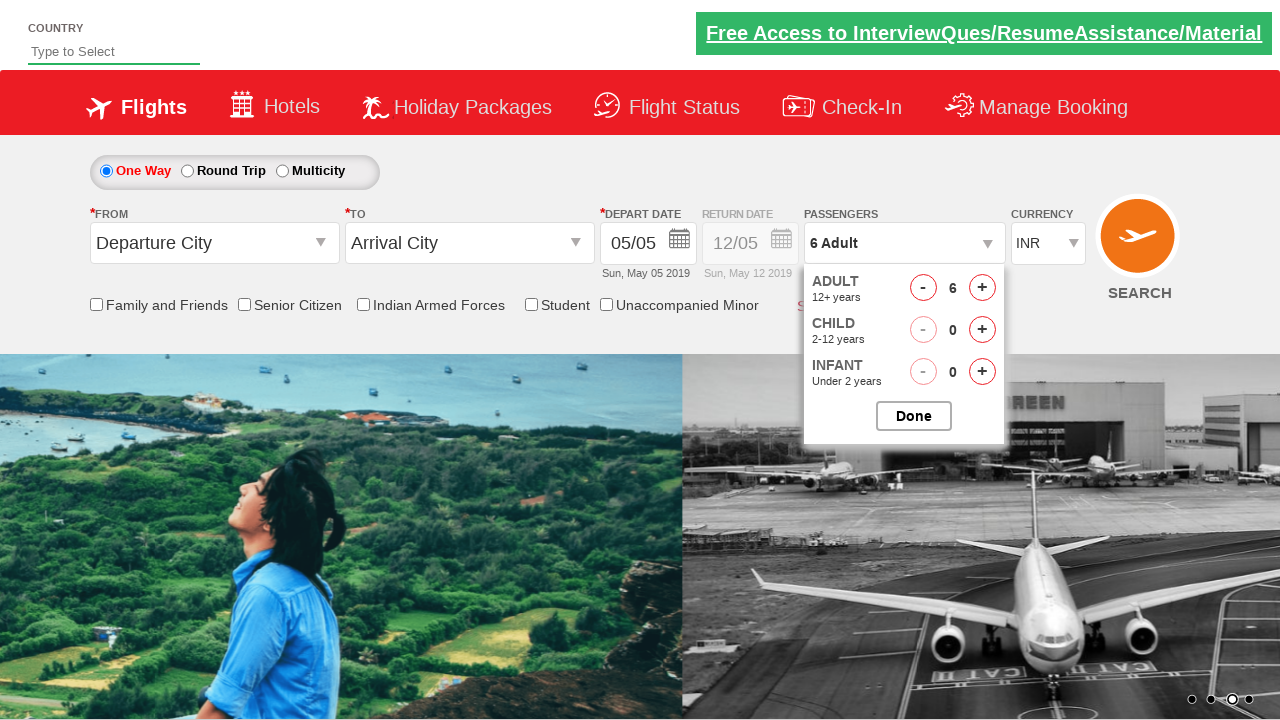

Waited for UI to update after adult increments
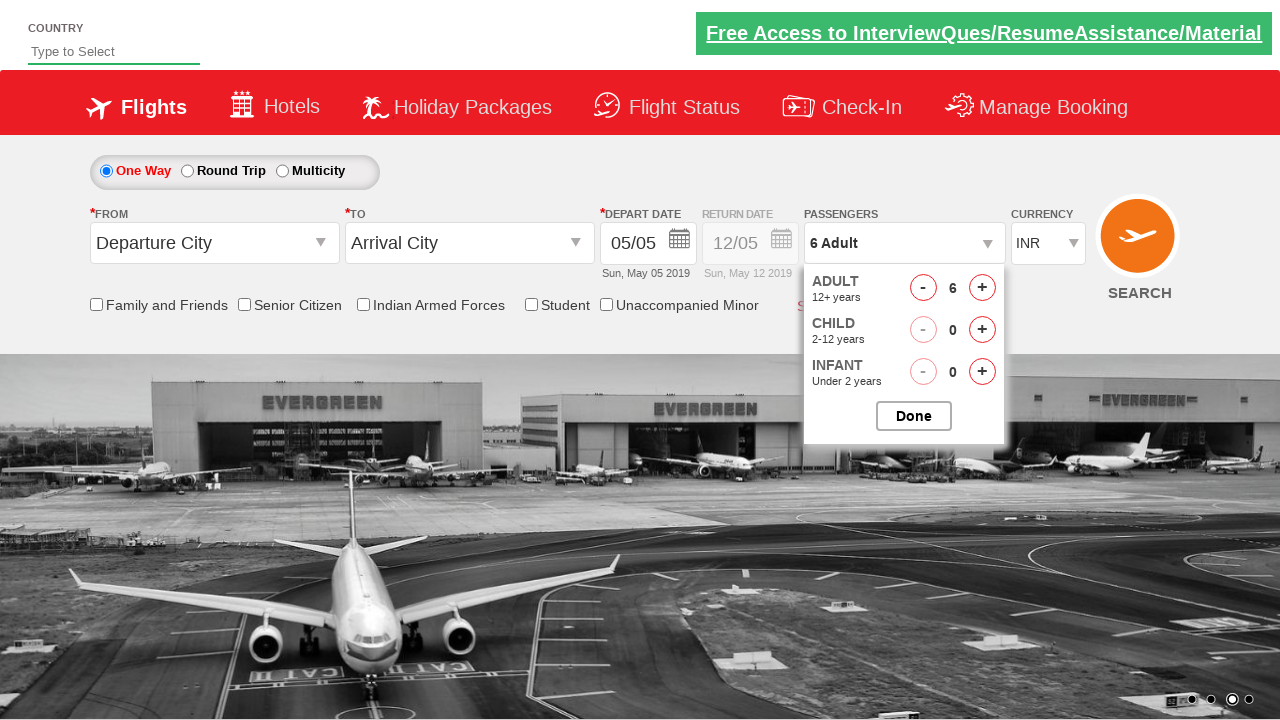

Incremented child passenger count (click 1 of 3) at (982, 330) on #hrefIncChd
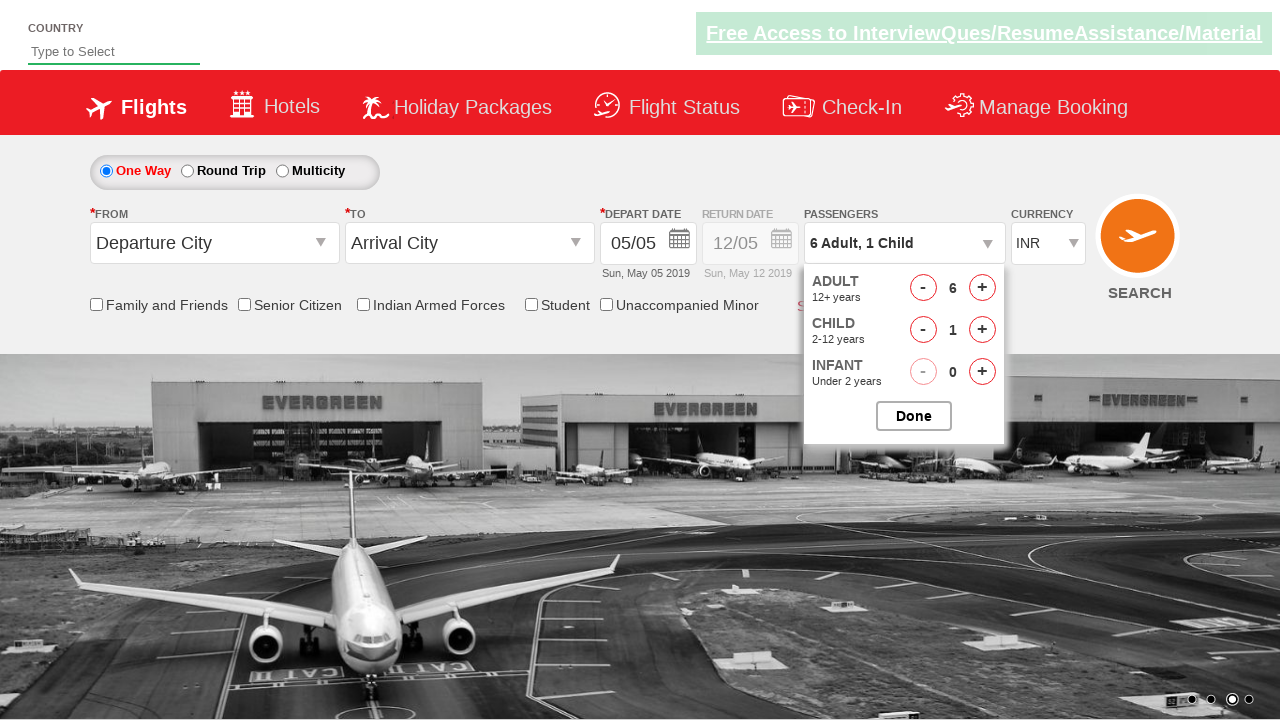

Incremented child passenger count (click 2 of 3) at (982, 330) on #hrefIncChd
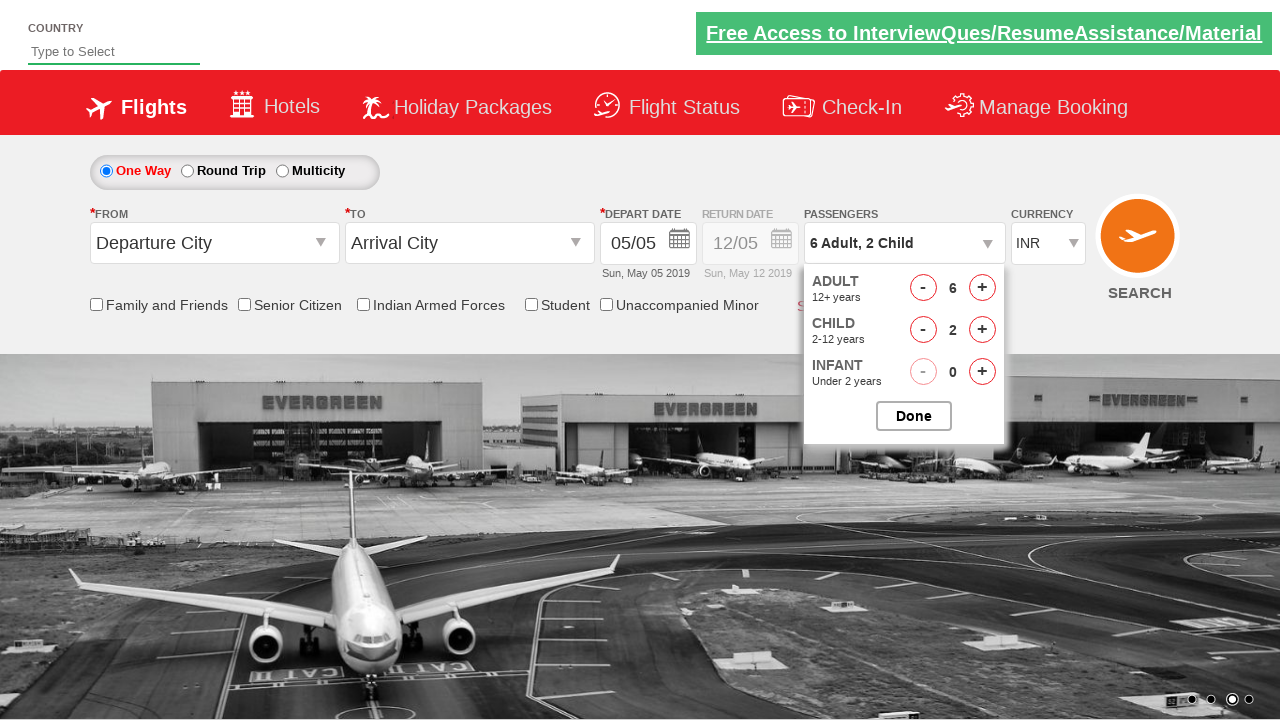

Incremented child passenger count (click 3 of 3) at (982, 330) on #hrefIncChd
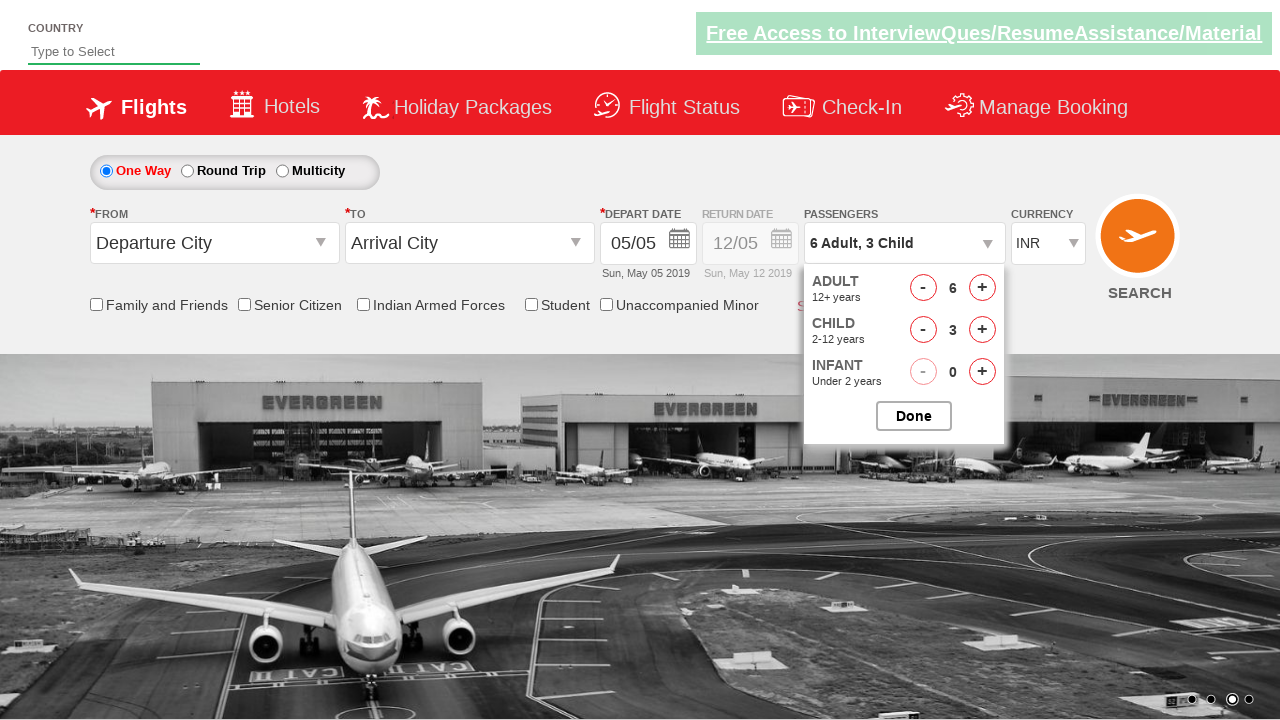

Waited for UI to update after child increments
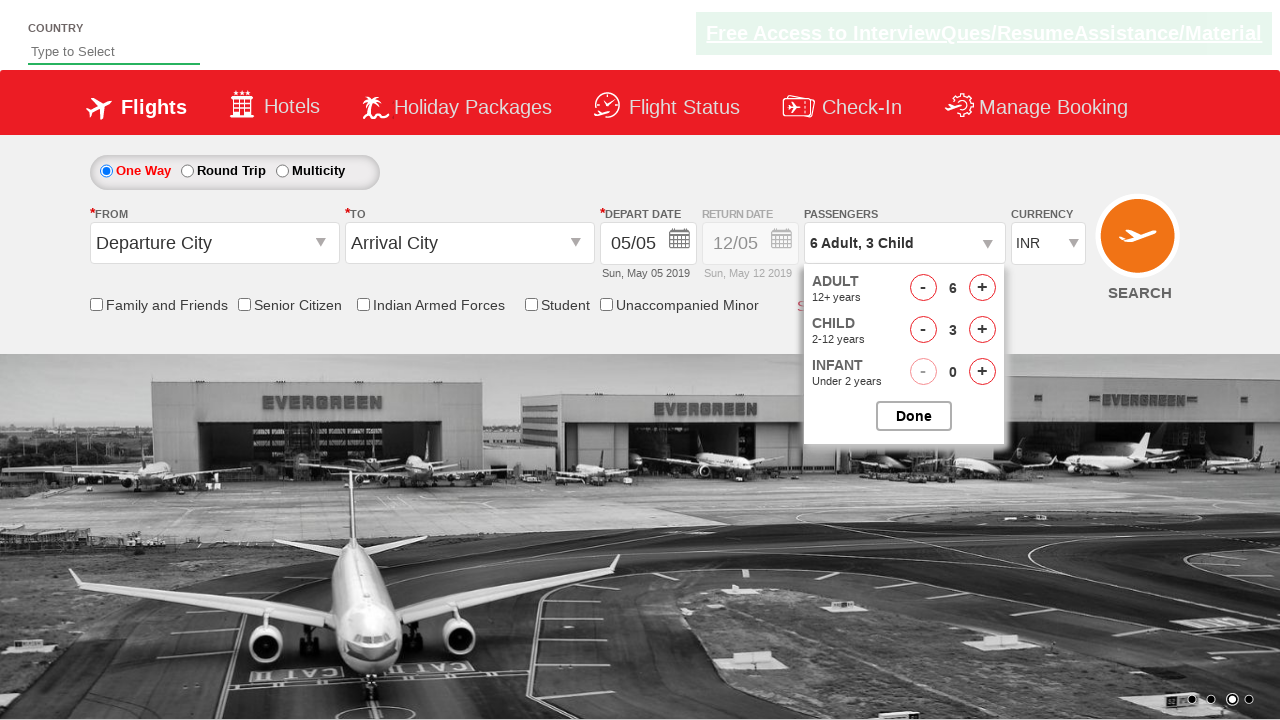

Incremented infant passenger count (click 1 of 4) at (982, 372) on #hrefIncInf
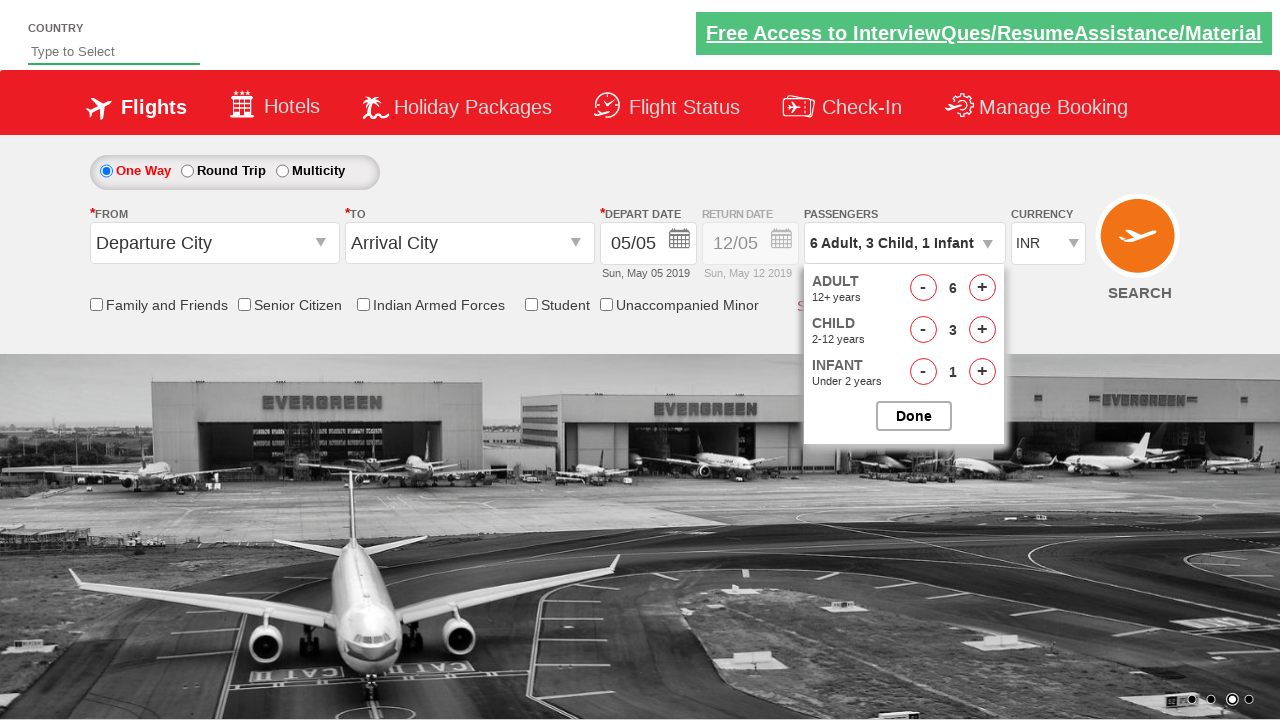

Incremented infant passenger count (click 2 of 4) at (982, 372) on #hrefIncInf
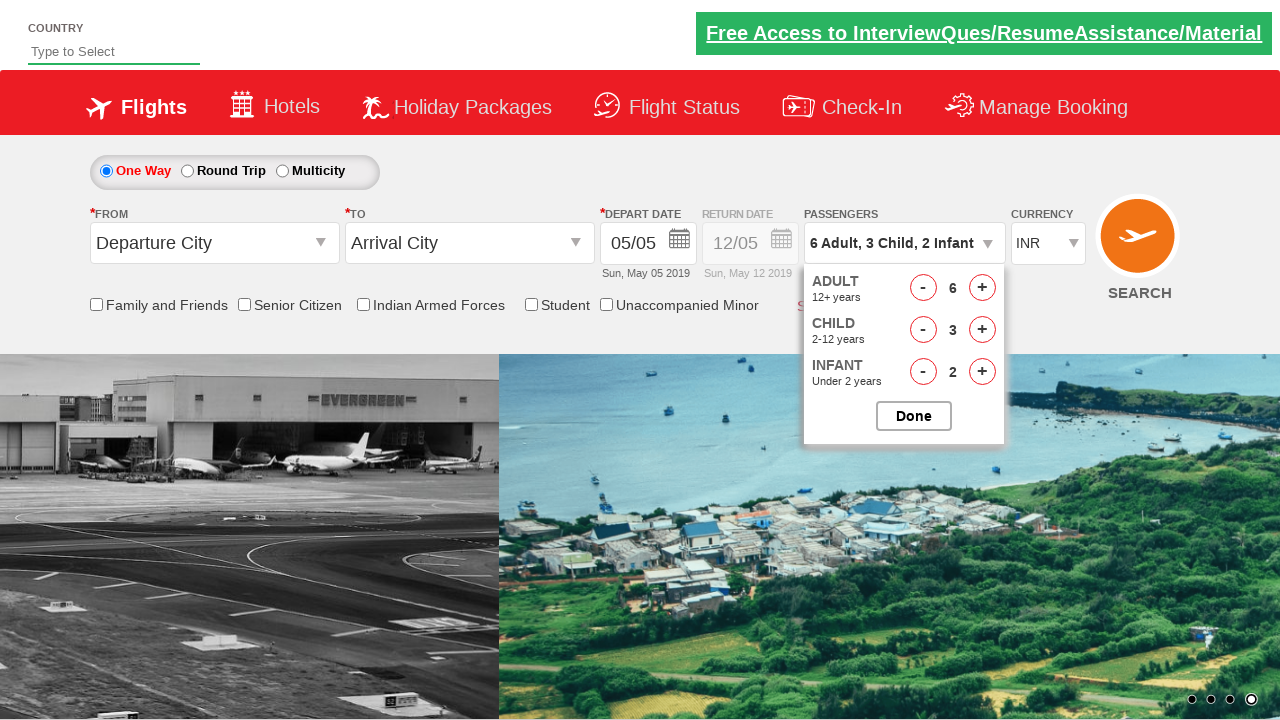

Incremented infant passenger count (click 3 of 4) at (982, 372) on #hrefIncInf
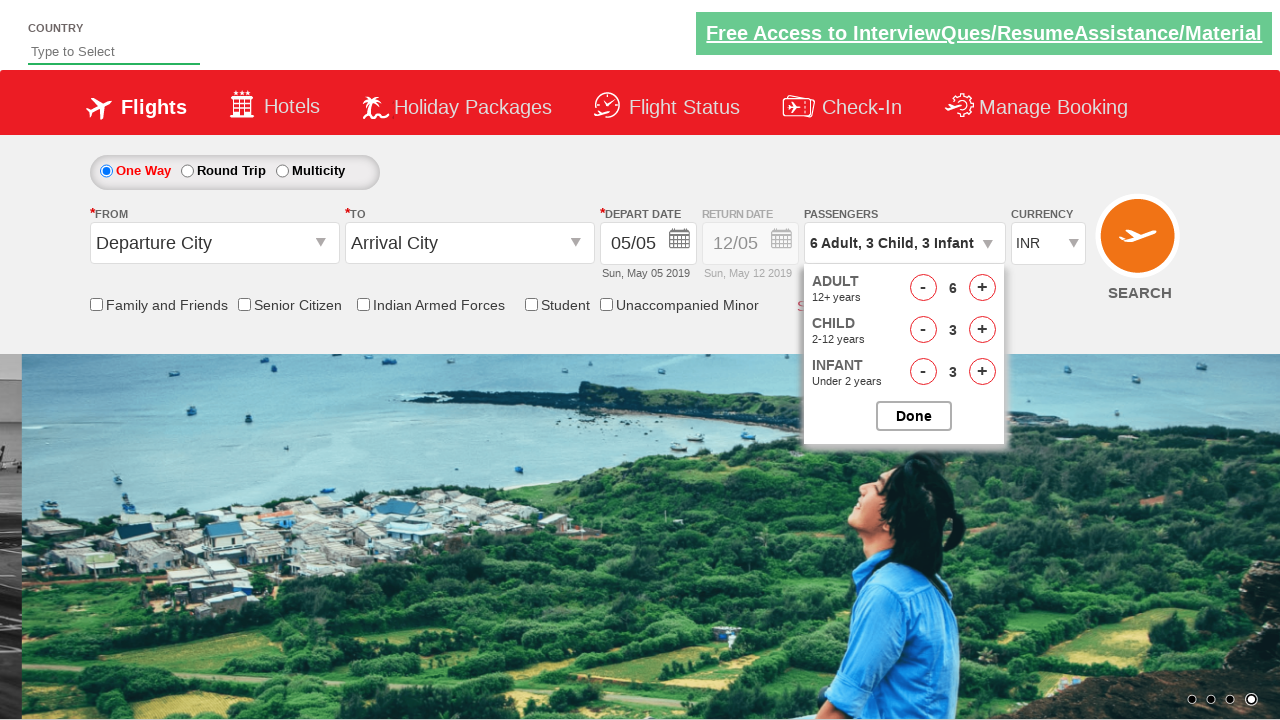

Incremented infant passenger count (click 4 of 4) at (982, 372) on #hrefIncInf
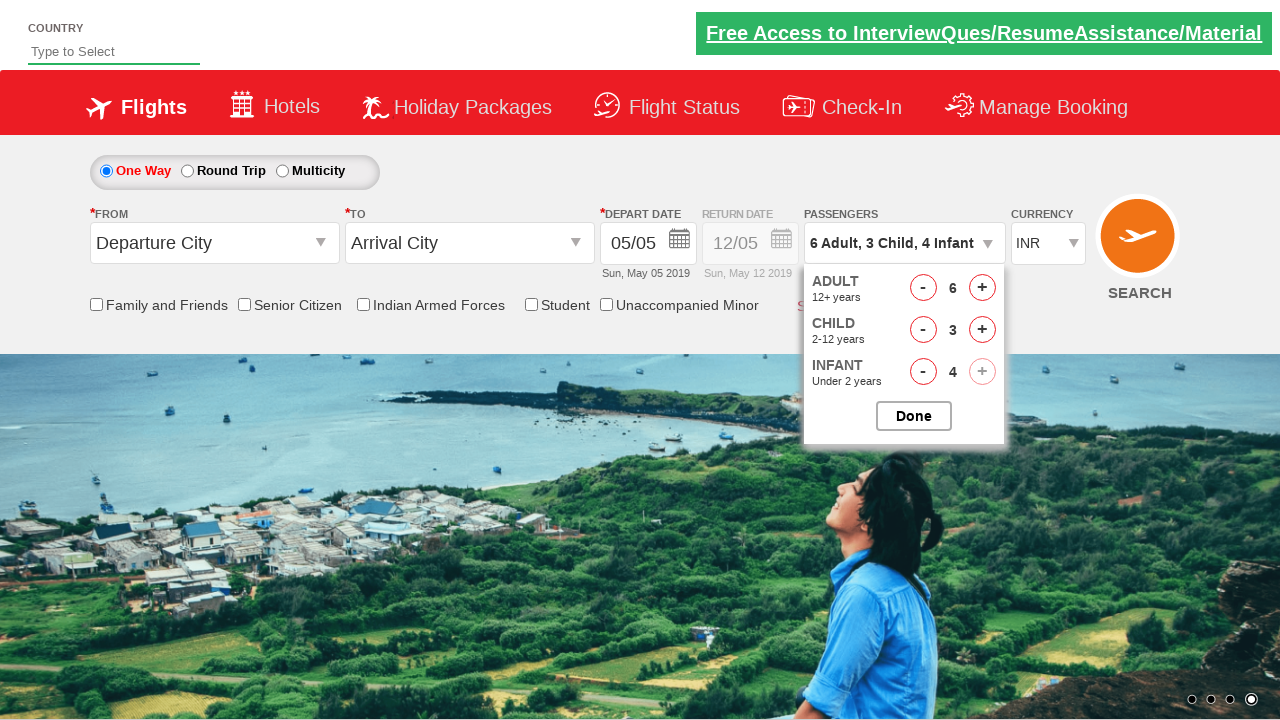

Closed the passenger options dropdown at (914, 416) on #btnclosepaxoption
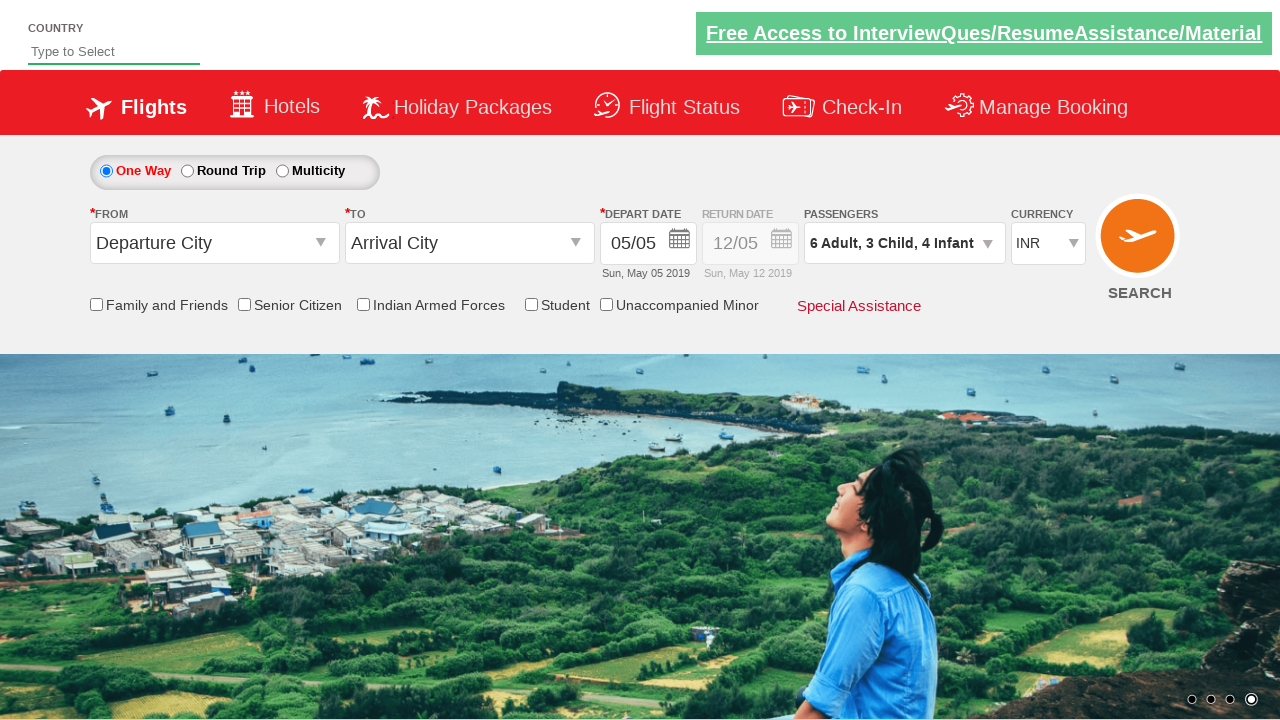

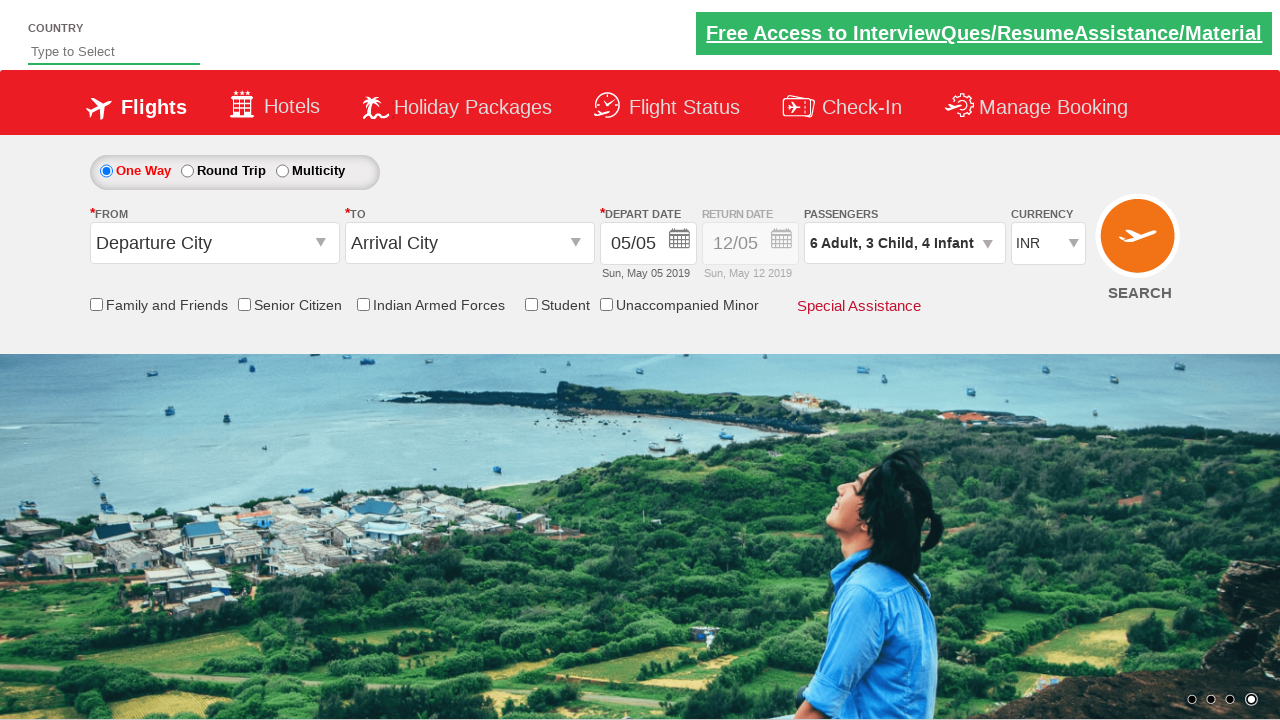